Tests checkbox functionality by checking a checkbox element

Starting URL: https://playwright-practice.netlify.app/

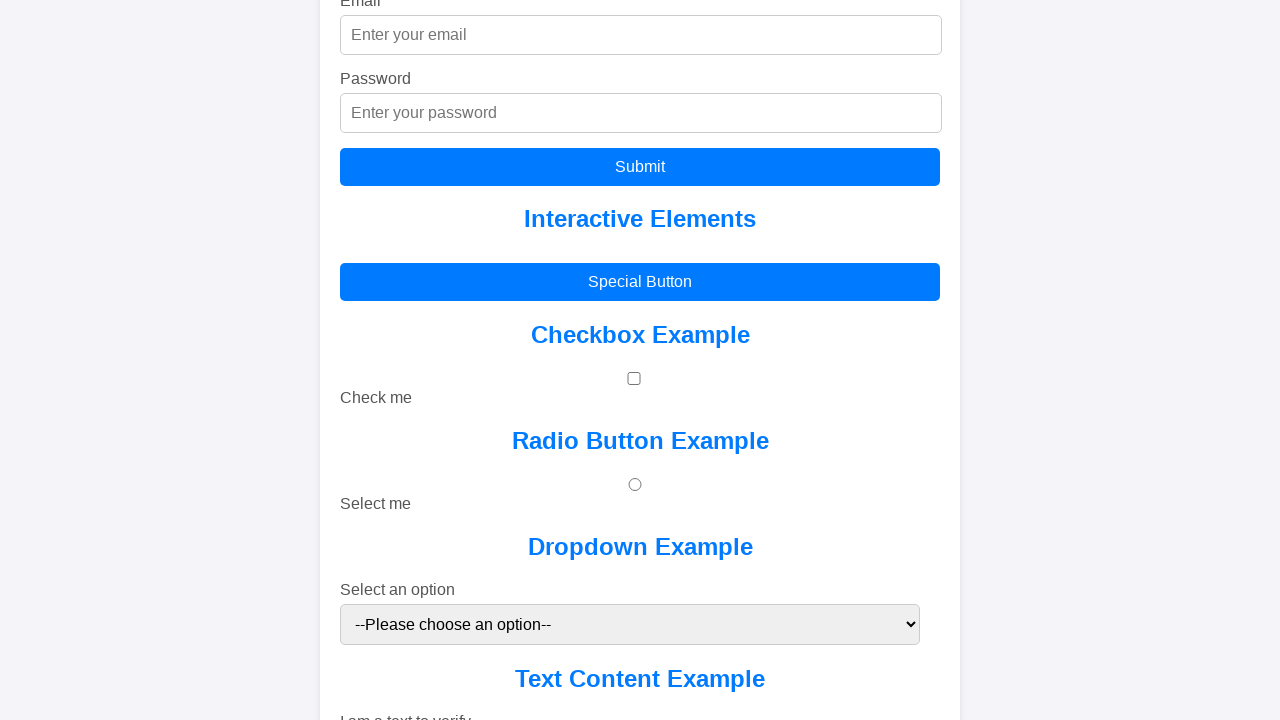

Navigated to Playwright practice page
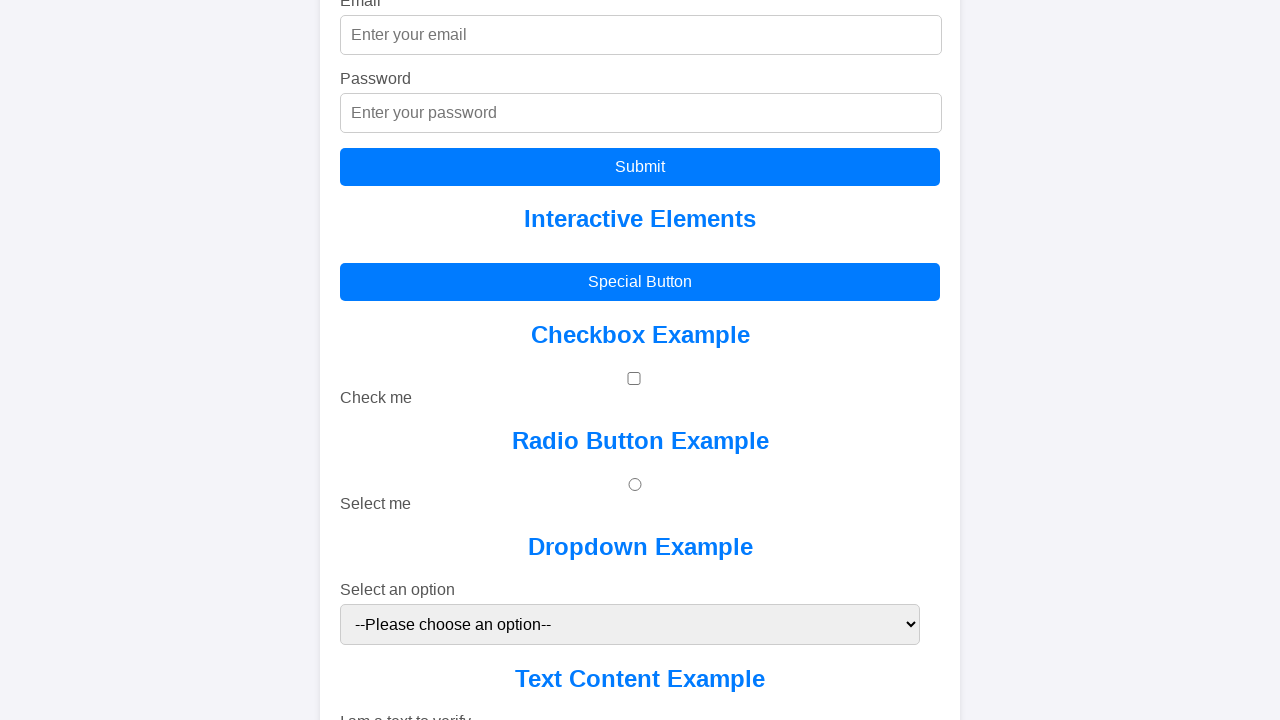

Checked the 'Check me' checkbox at (634, 379) on internal:label="Check me"i
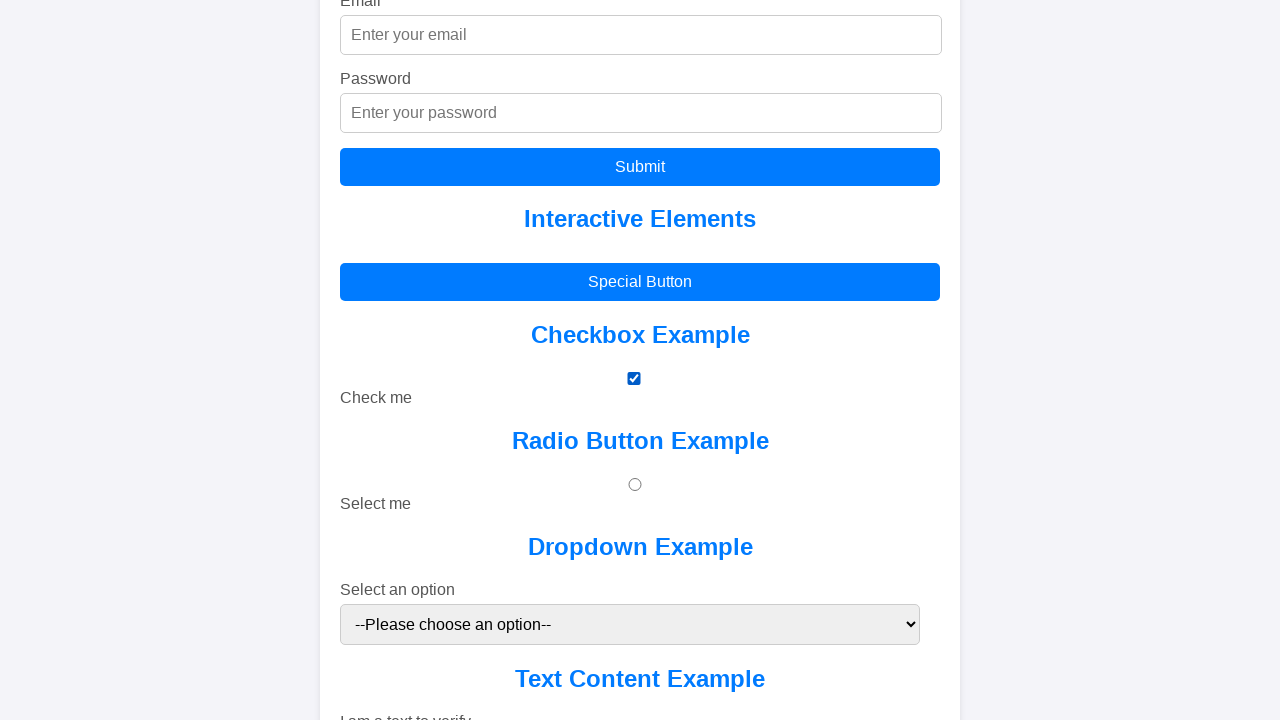

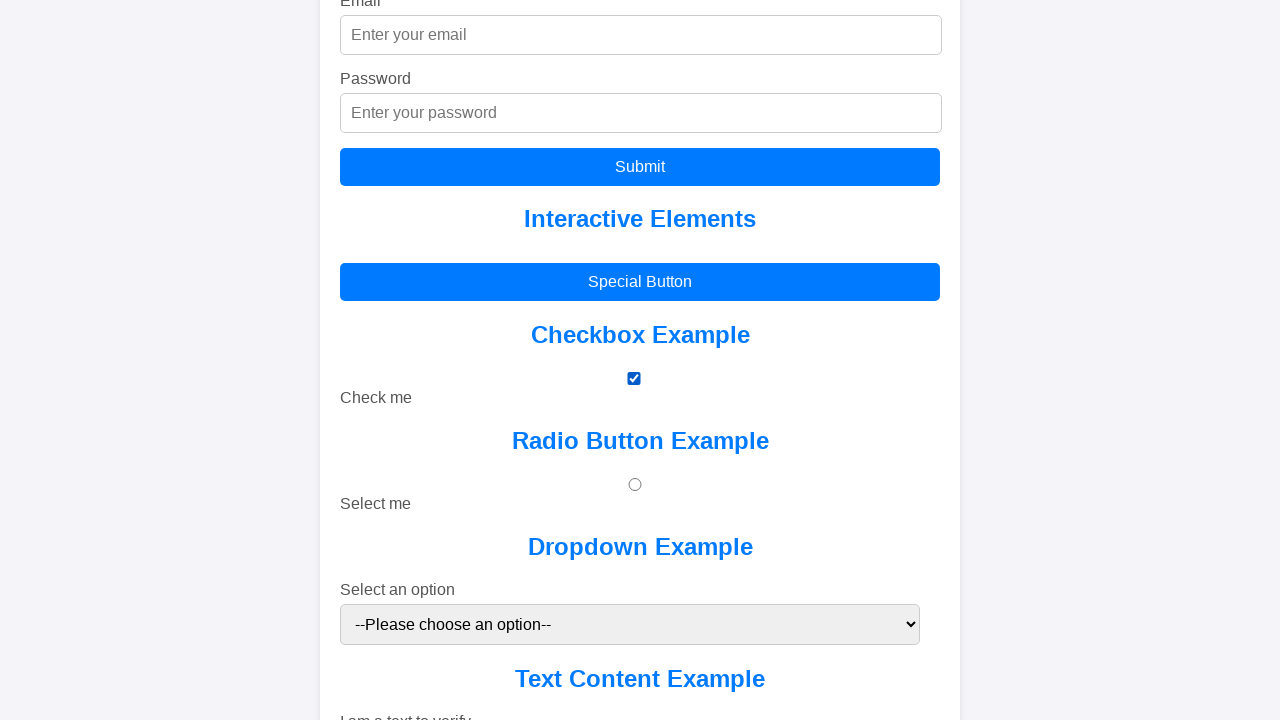